Navigates to a simple form page and clicks the Submit button

Starting URL: http://suninjuly.github.io/simple_form_find_task.html

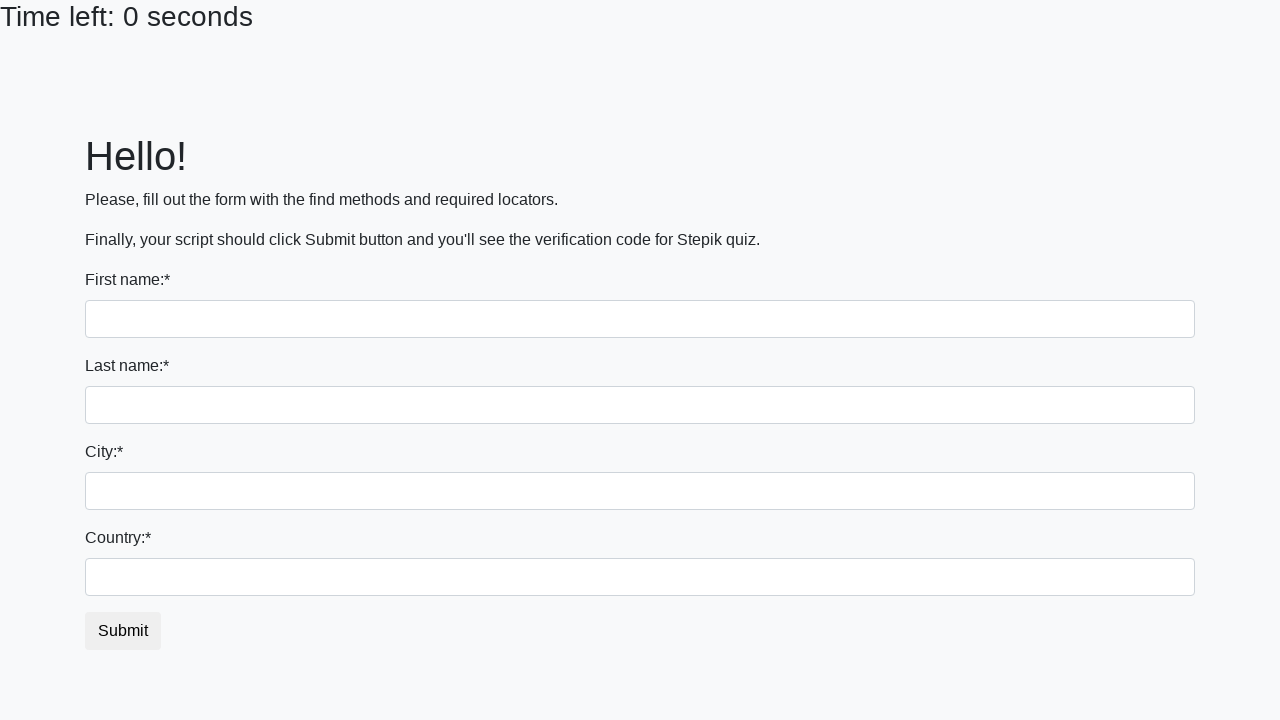

Navigated to simple form page
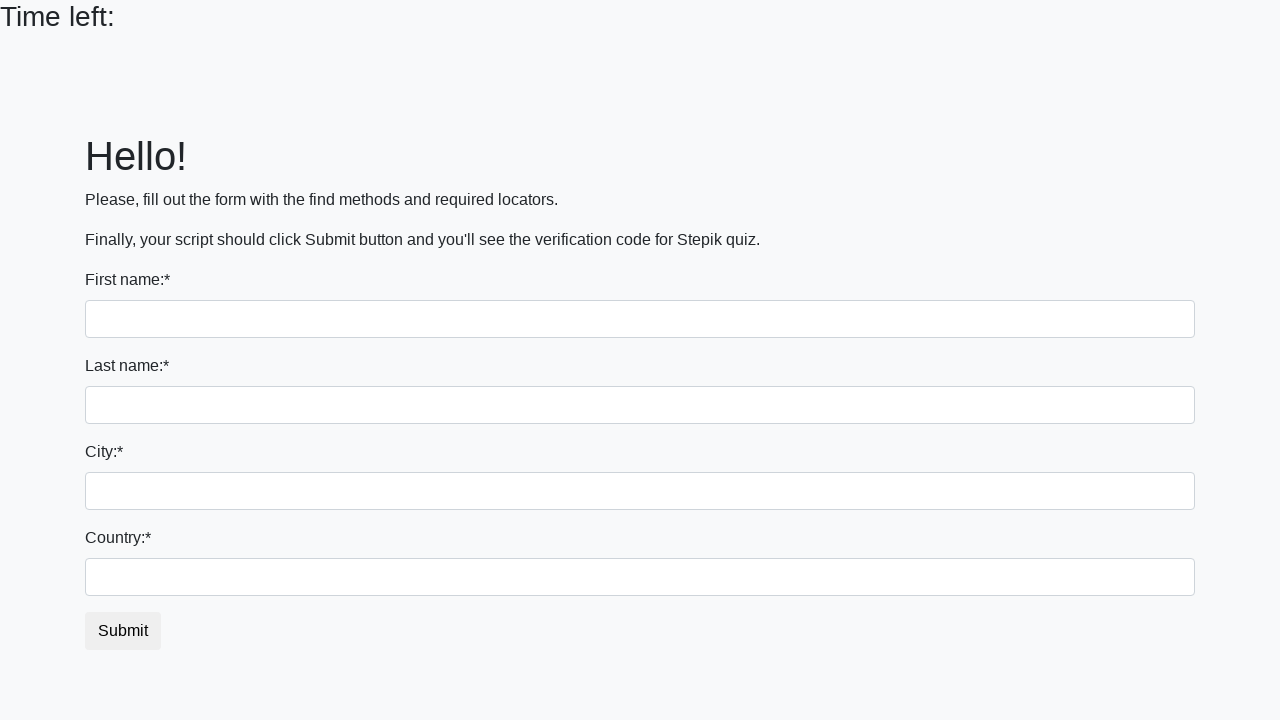

Clicked the Submit button at (123, 631) on xpath=//button[.='Submit']
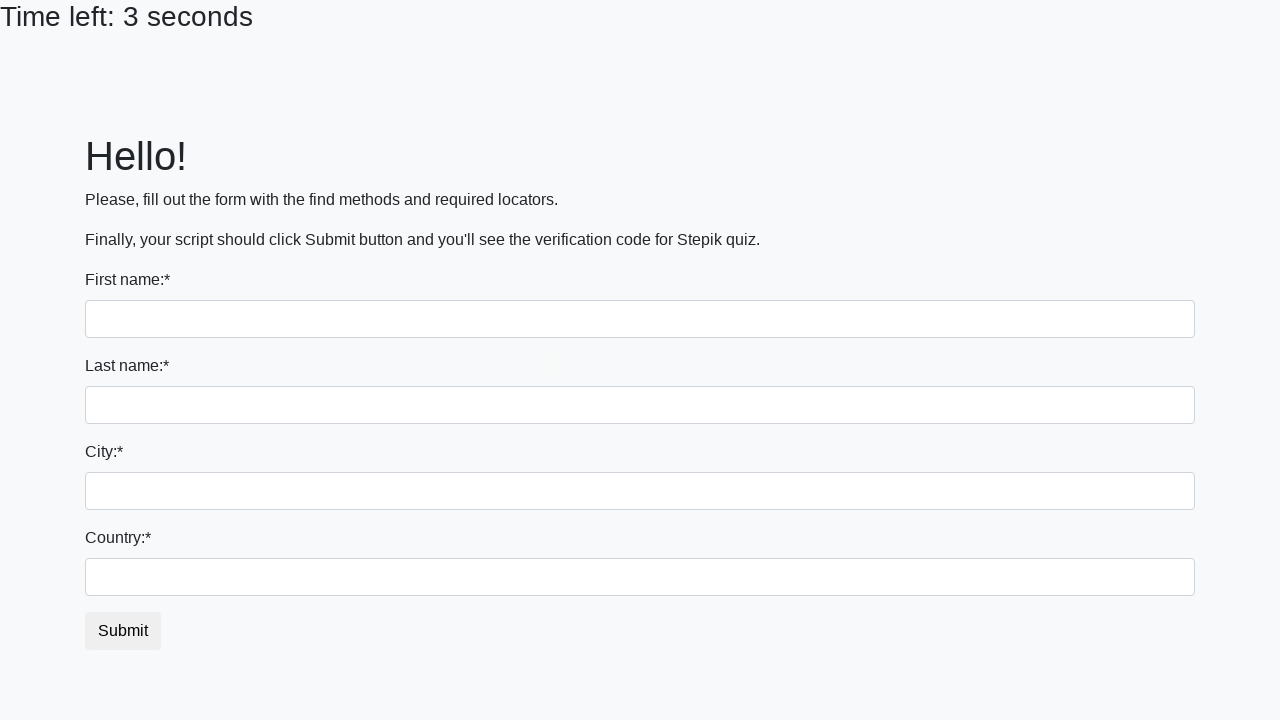

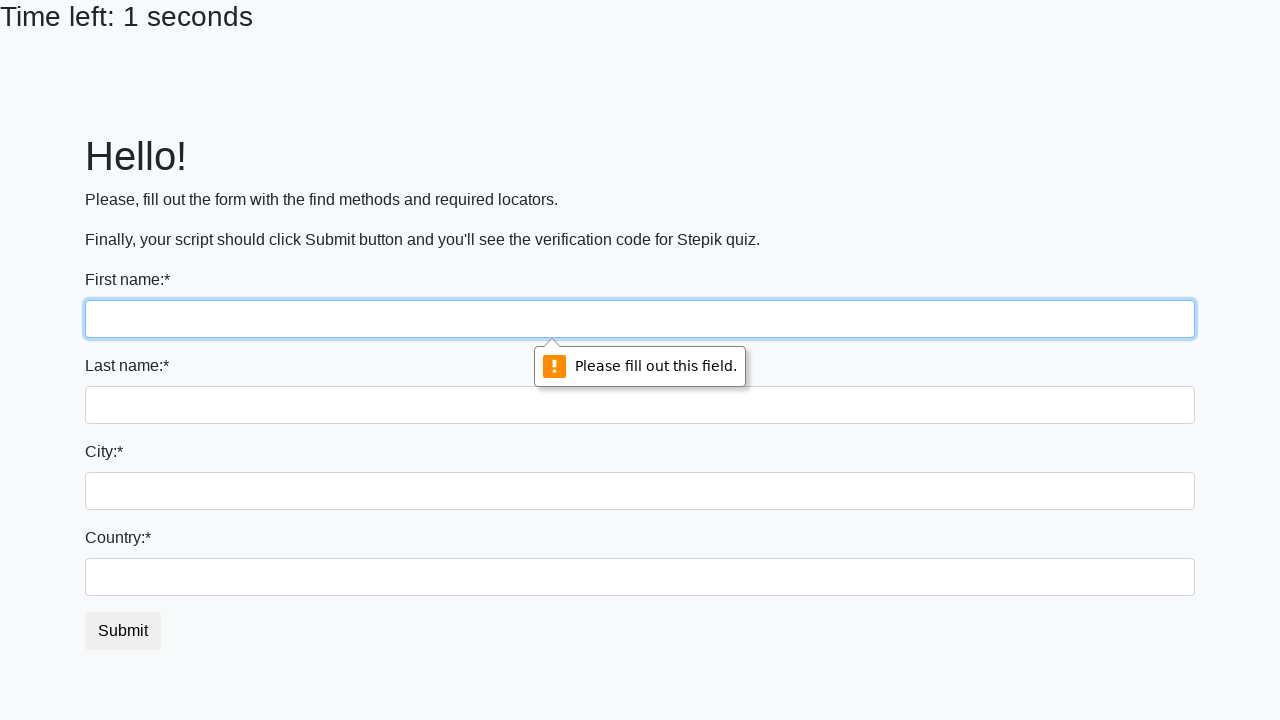